Tests radio button functionality by clicking through all radio buttons, then specifically selects Option 2

Starting URL: https://kristinek.github.io/site/examples/actions

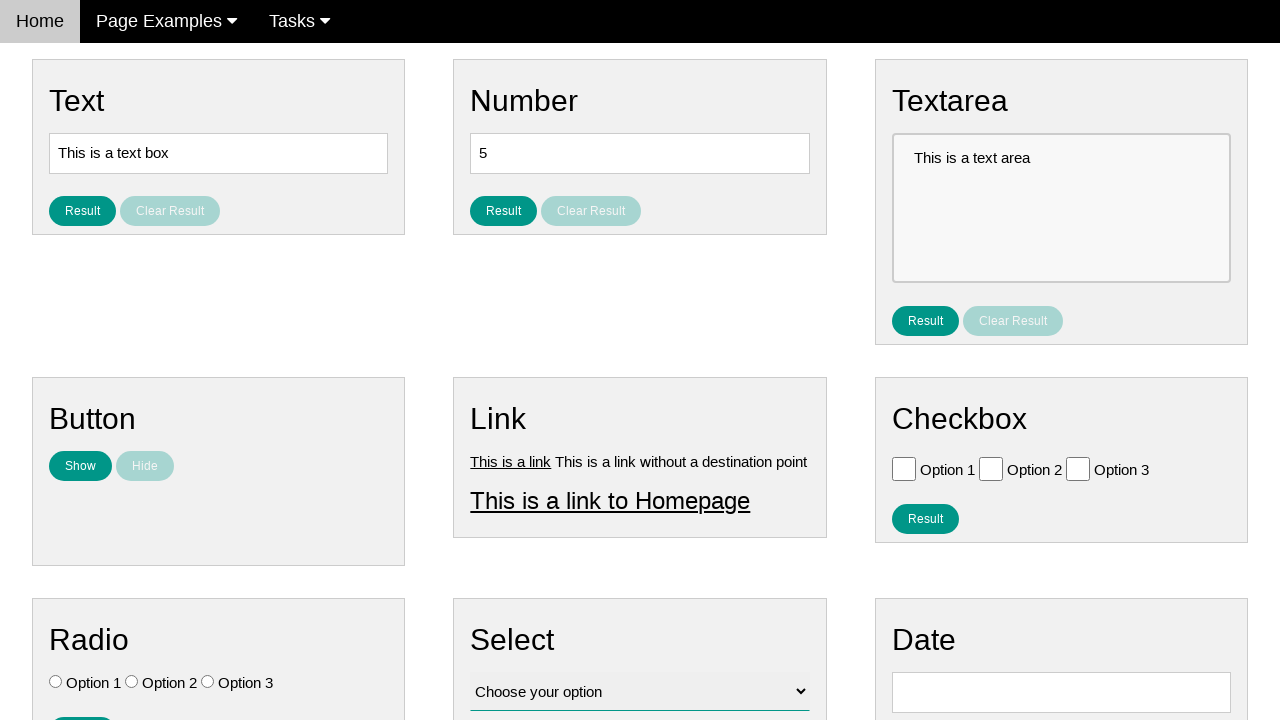

Located all radio buttons on the page
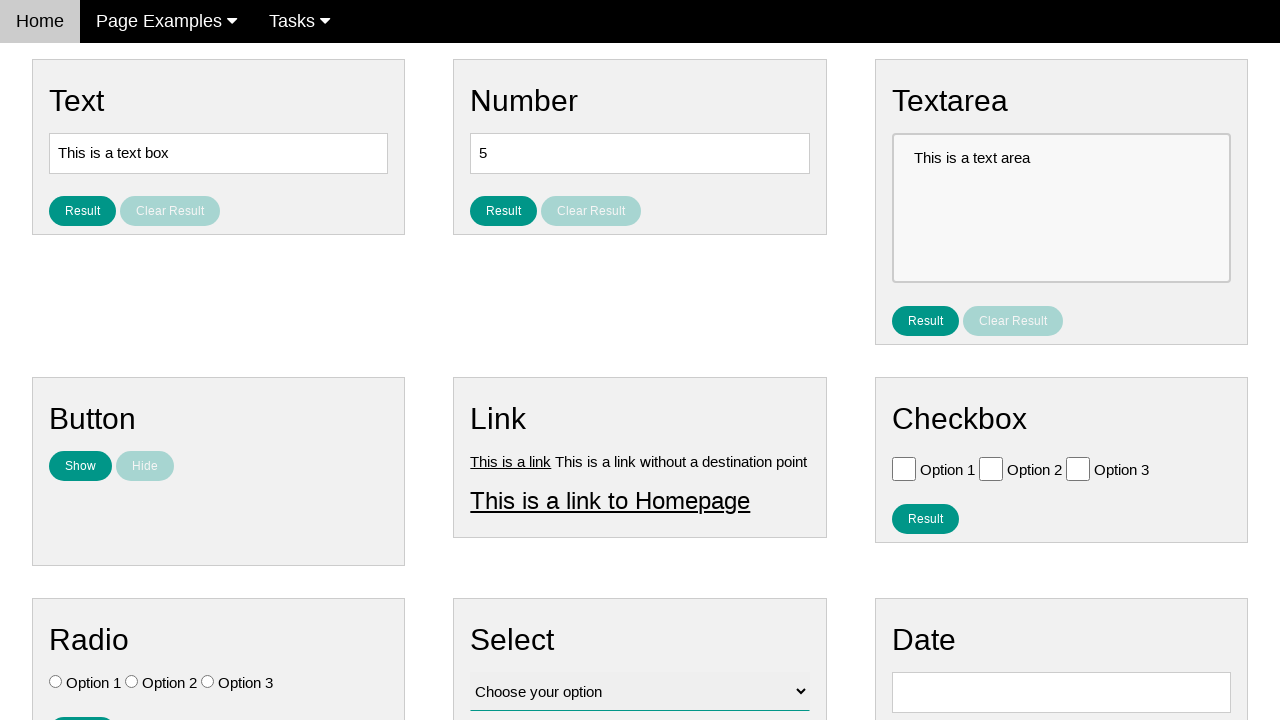

Found 3 radio buttons total
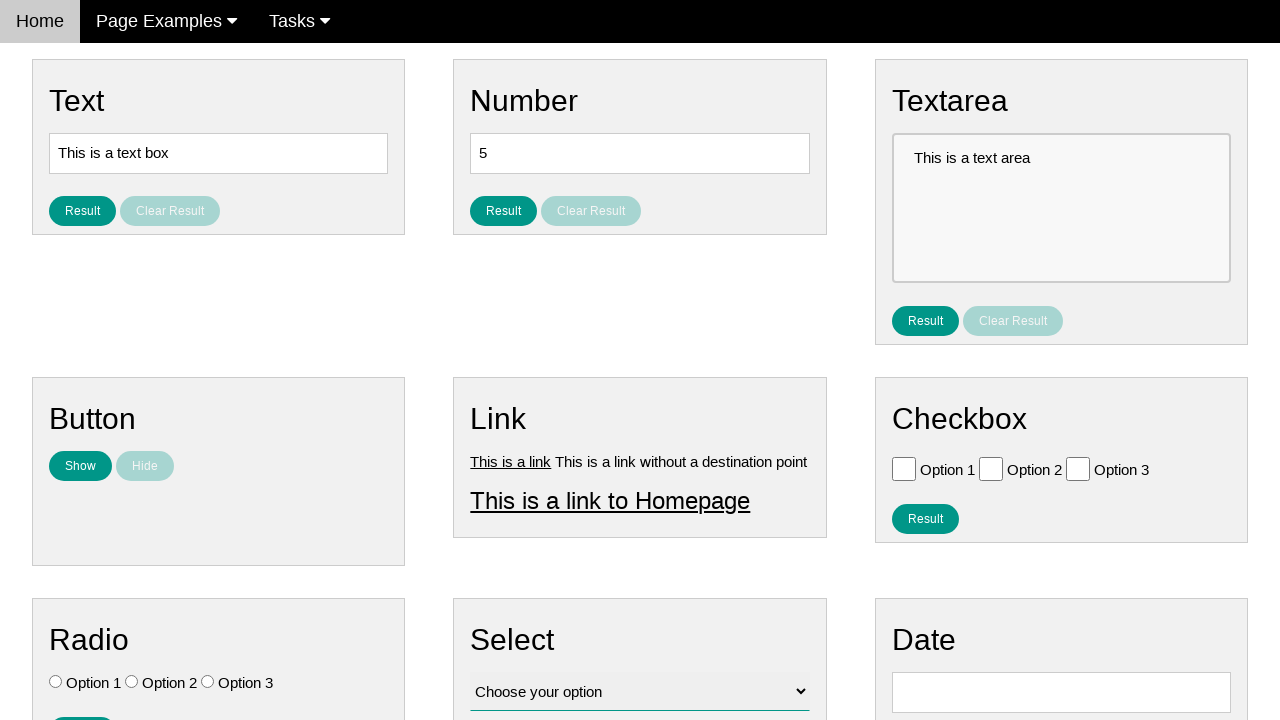

Clicked radio button 1 of 3 at (56, 682) on .w3-check[type='radio'] >> nth=0
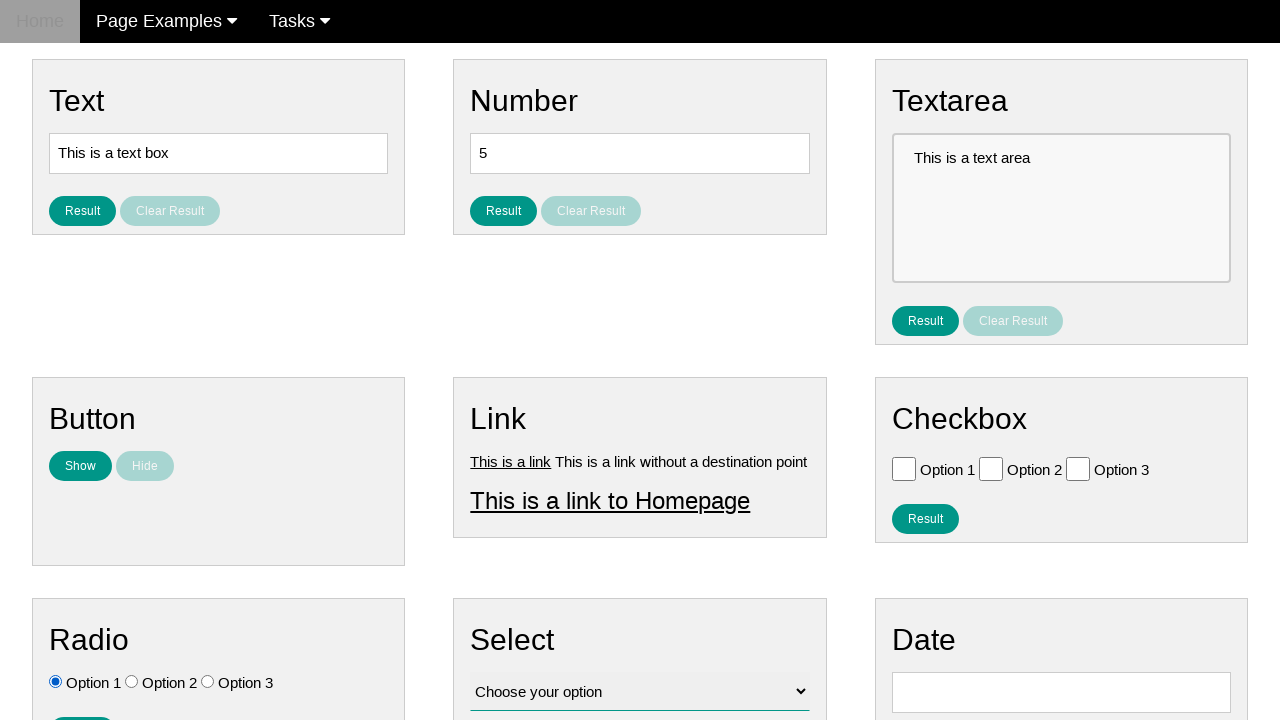

Clicked radio button 2 of 3 at (132, 682) on .w3-check[type='radio'] >> nth=1
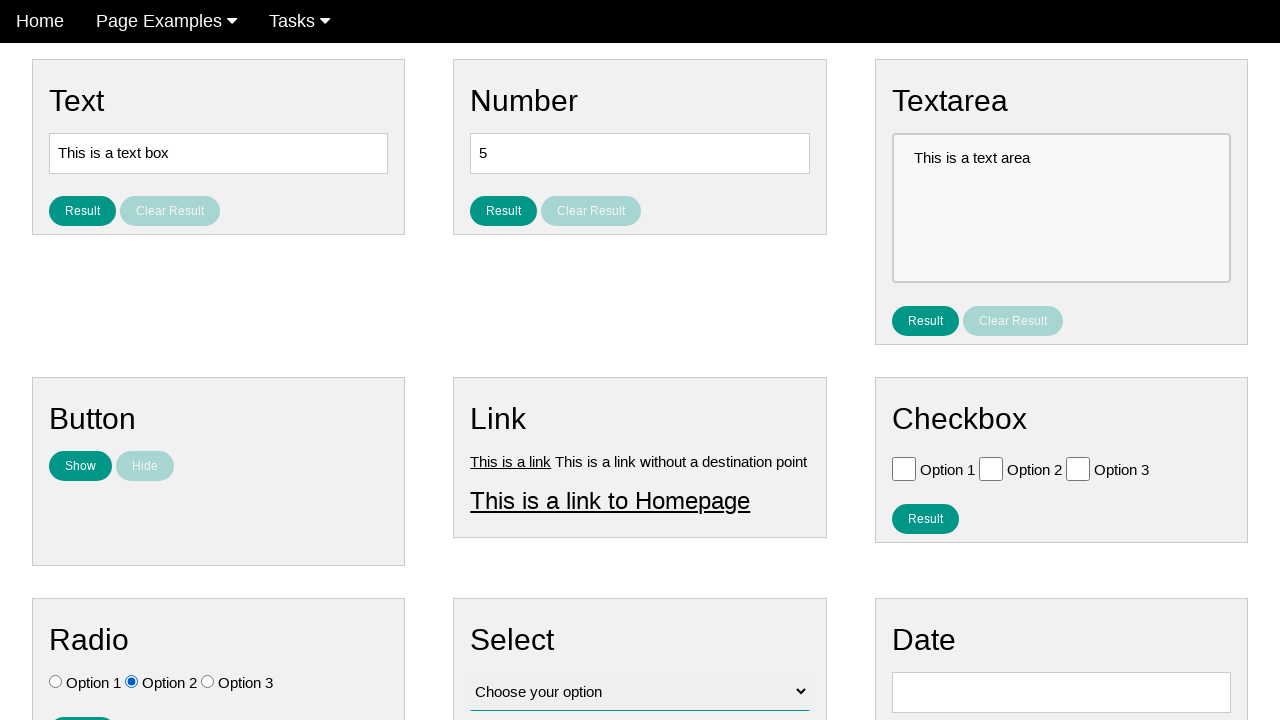

Clicked radio button 3 of 3 at (208, 682) on .w3-check[type='radio'] >> nth=2
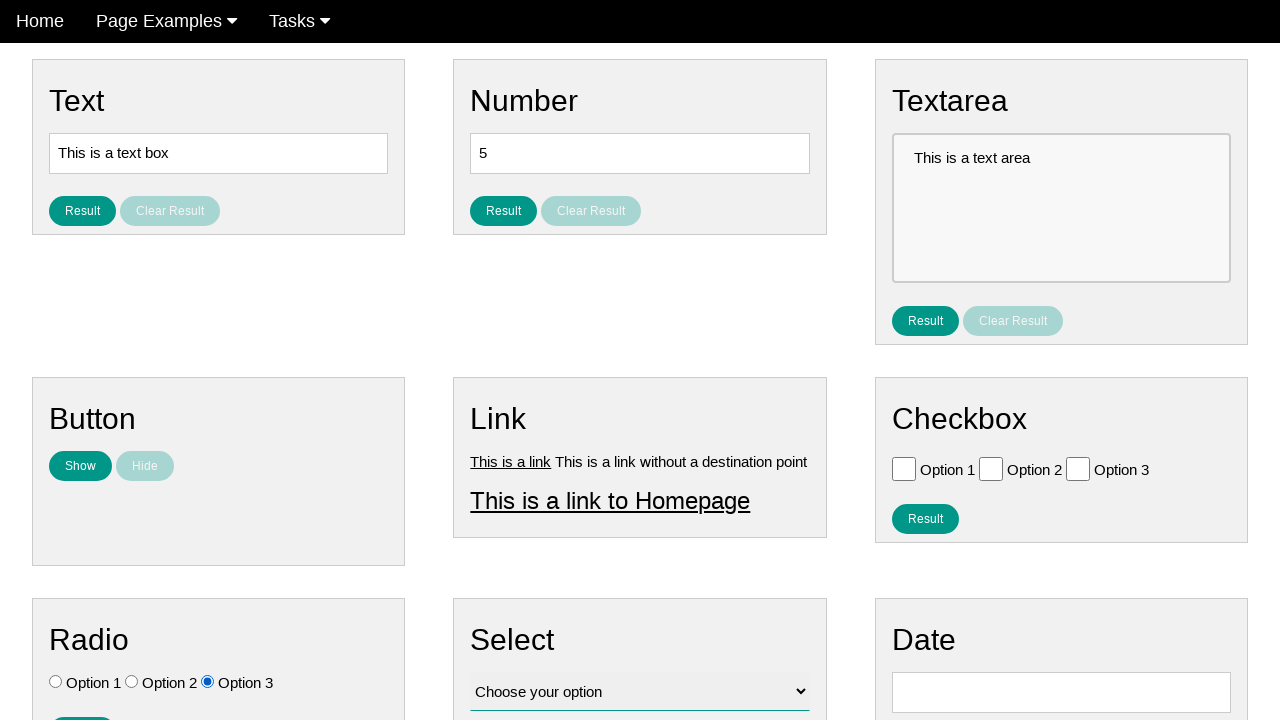

Clicked Option 2 radio button at (132, 682) on .w3-check[value='Option 2'][type='radio']
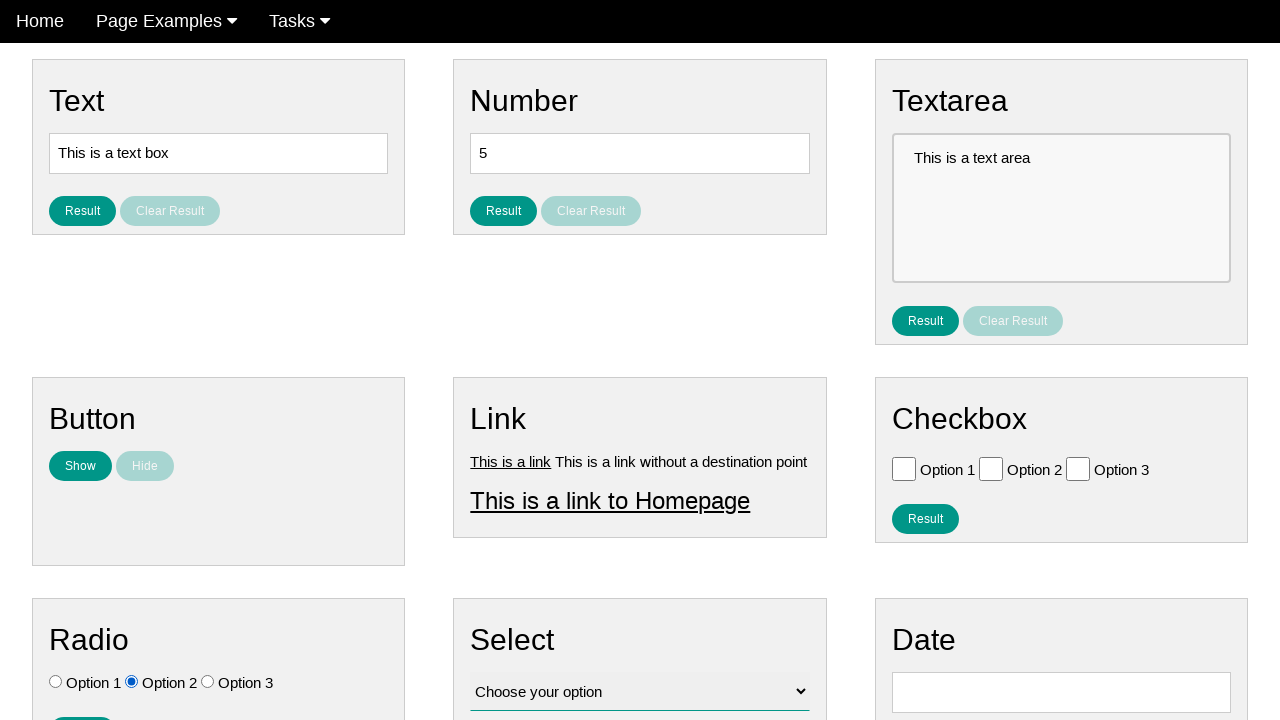

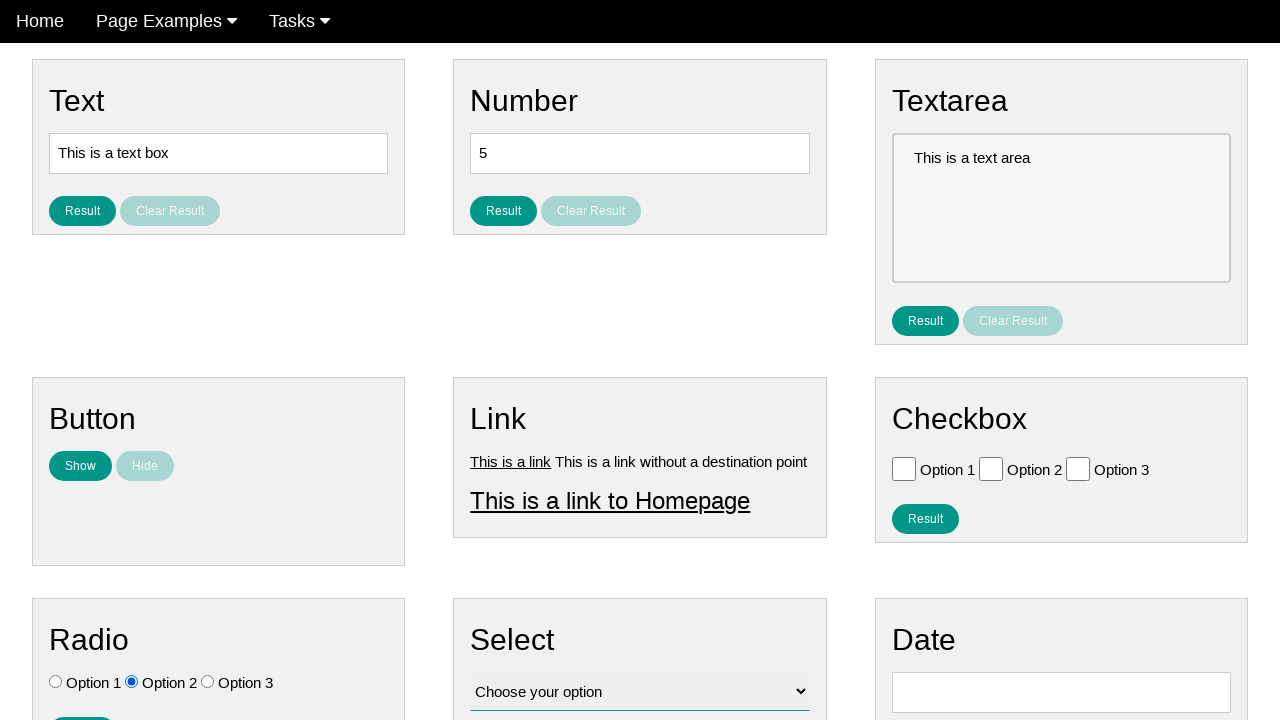